Navigates to the Mars news page and waits for the news content list to load

Starting URL: https://data-class-mars.s3.amazonaws.com/Mars/index.html

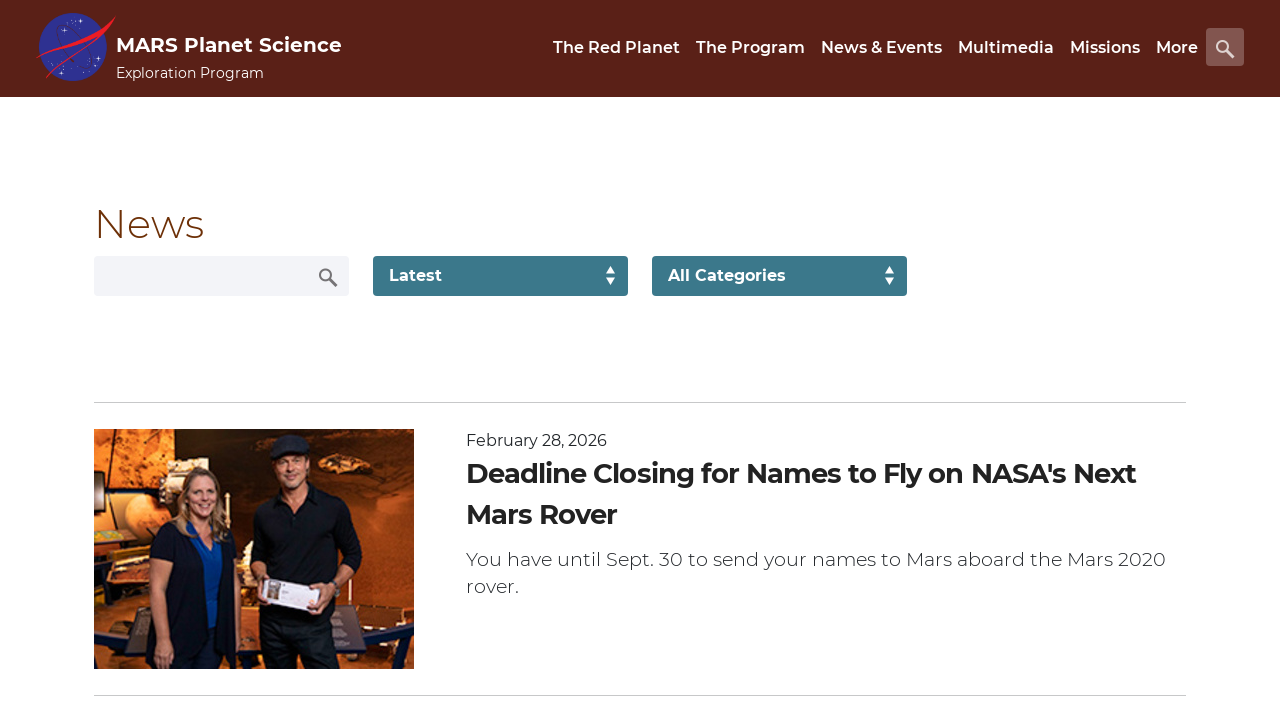

Navigated to Mars news page
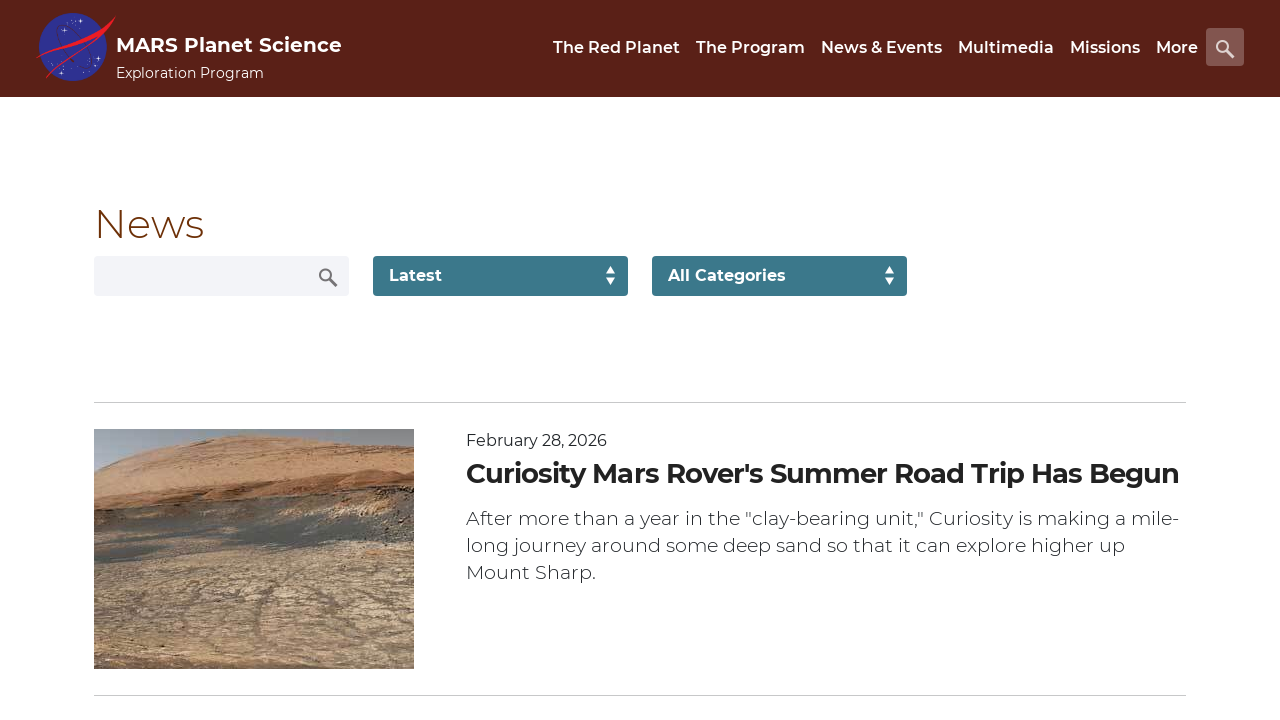

News content list loaded
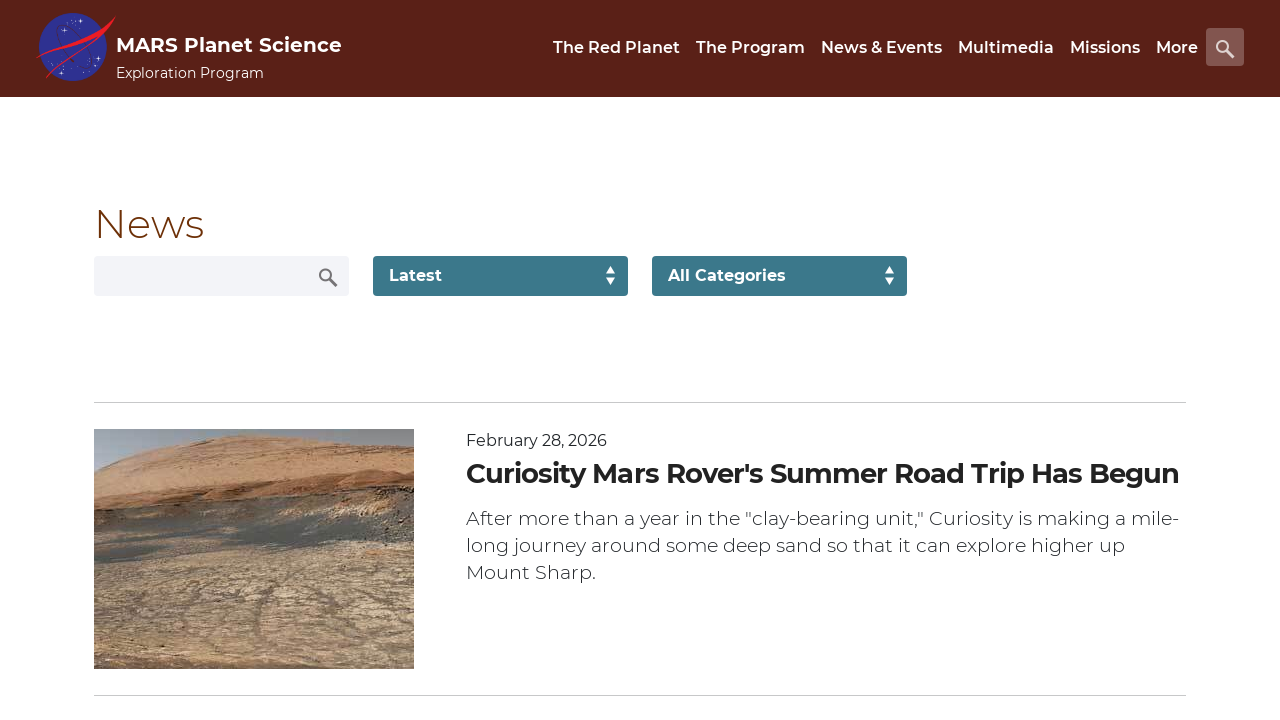

Content title element found
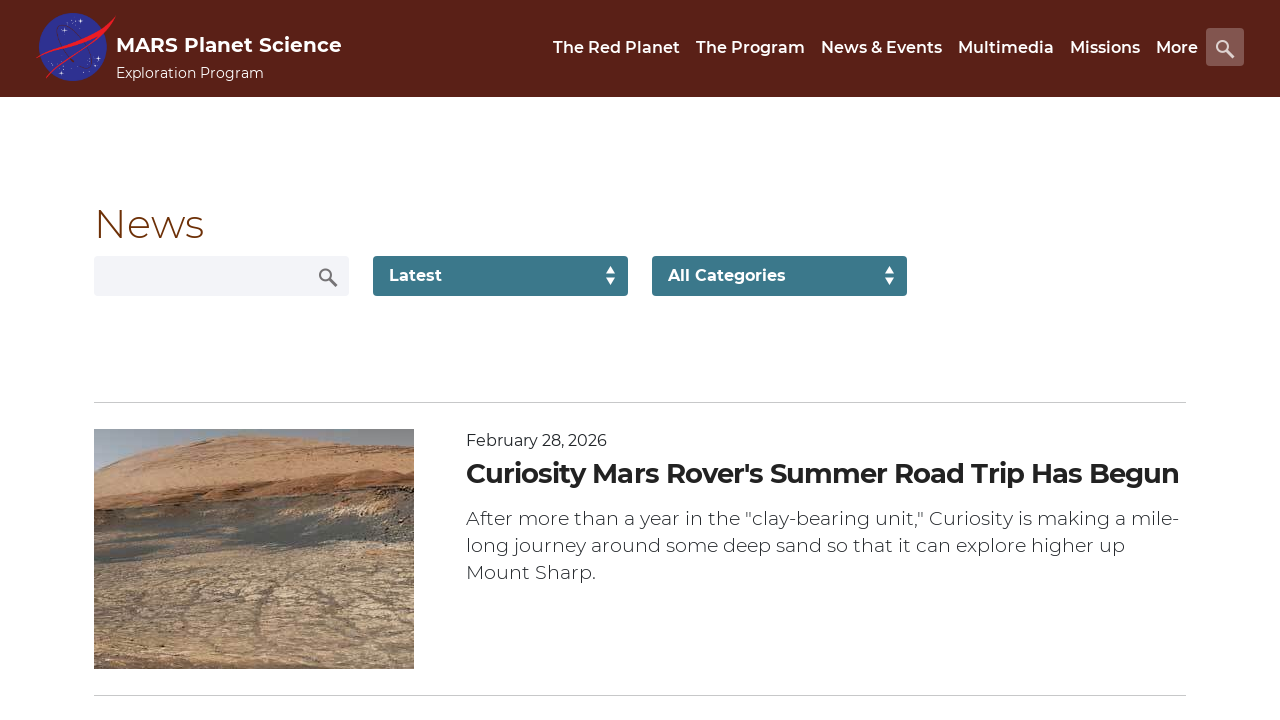

Article teaser body element found
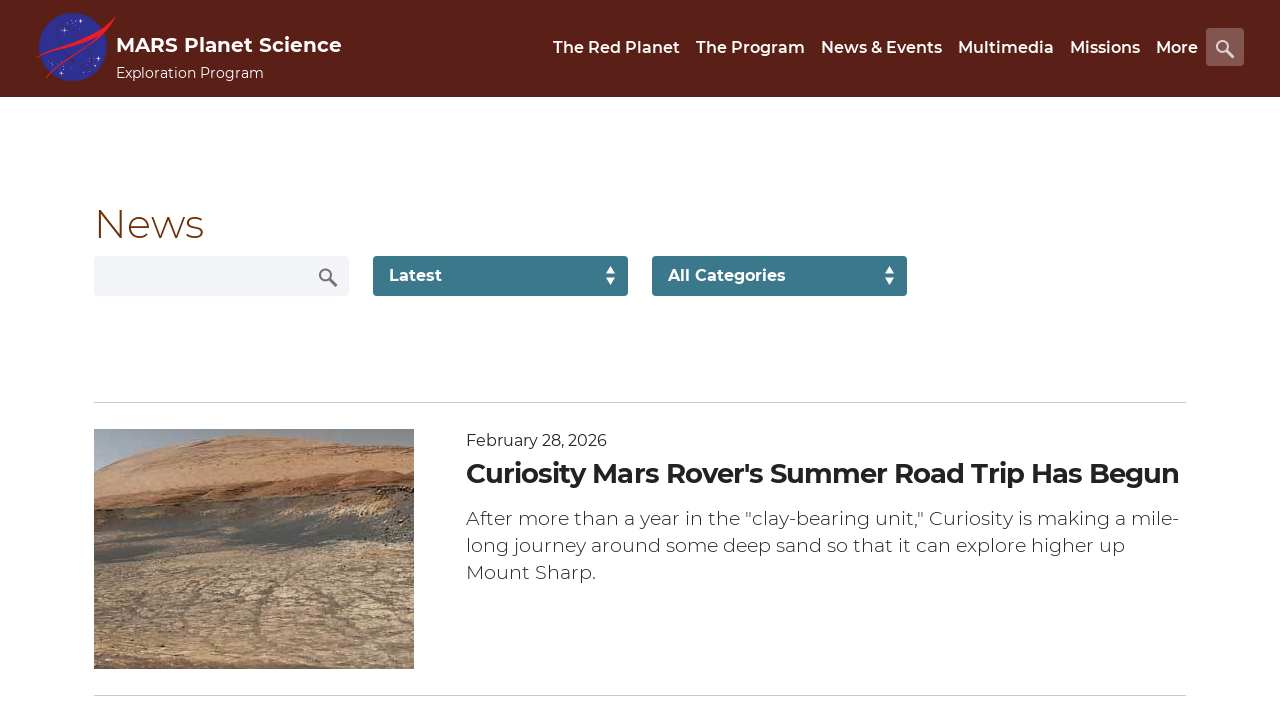

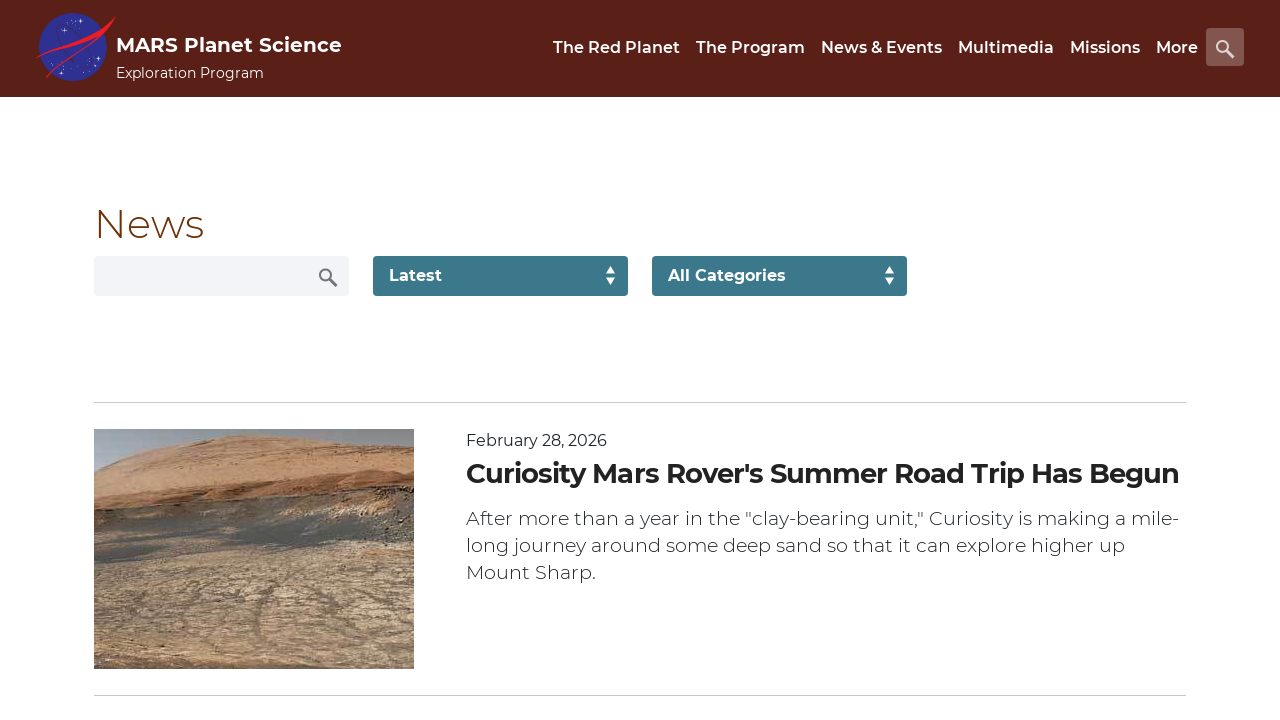